Tests HTML table interaction by locating a specific table cell in row 8, column 2 and verifying it contains the expected course name text.

Starting URL: https://rahulshettyacademy.com/AutomationPractice/

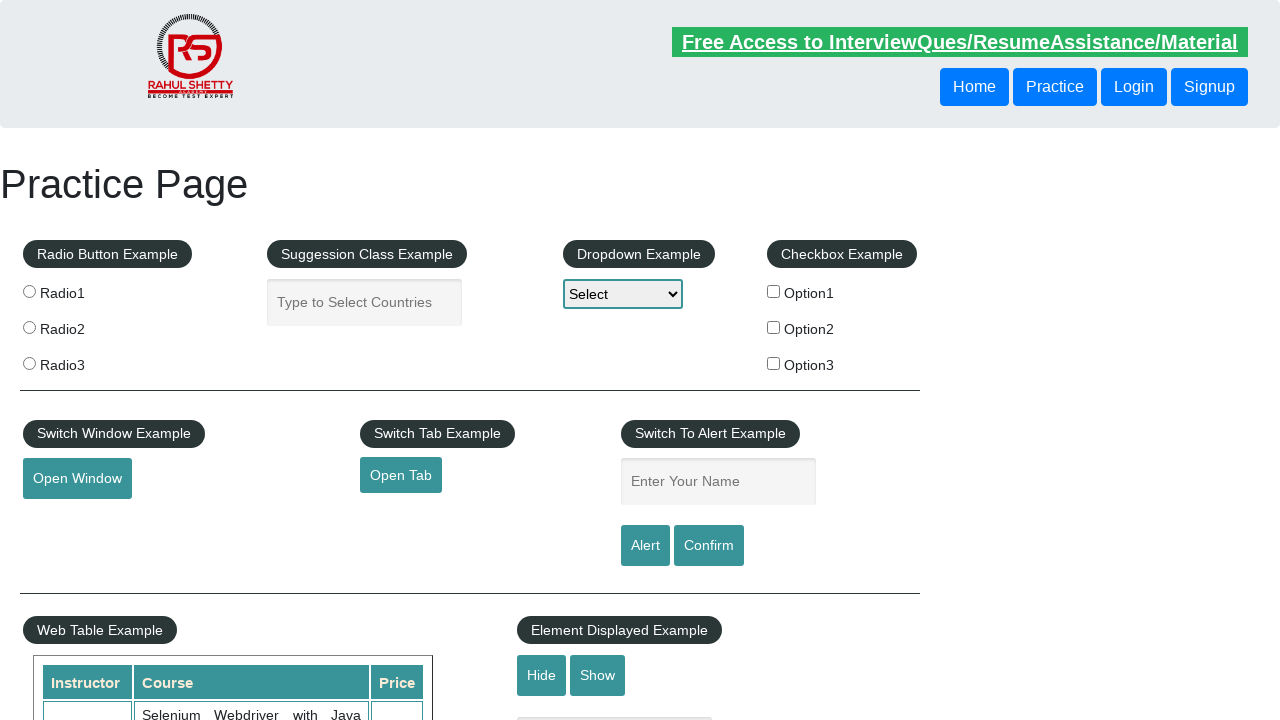

Navigated to https://rahulshettyacademy.com/AutomationPractice/
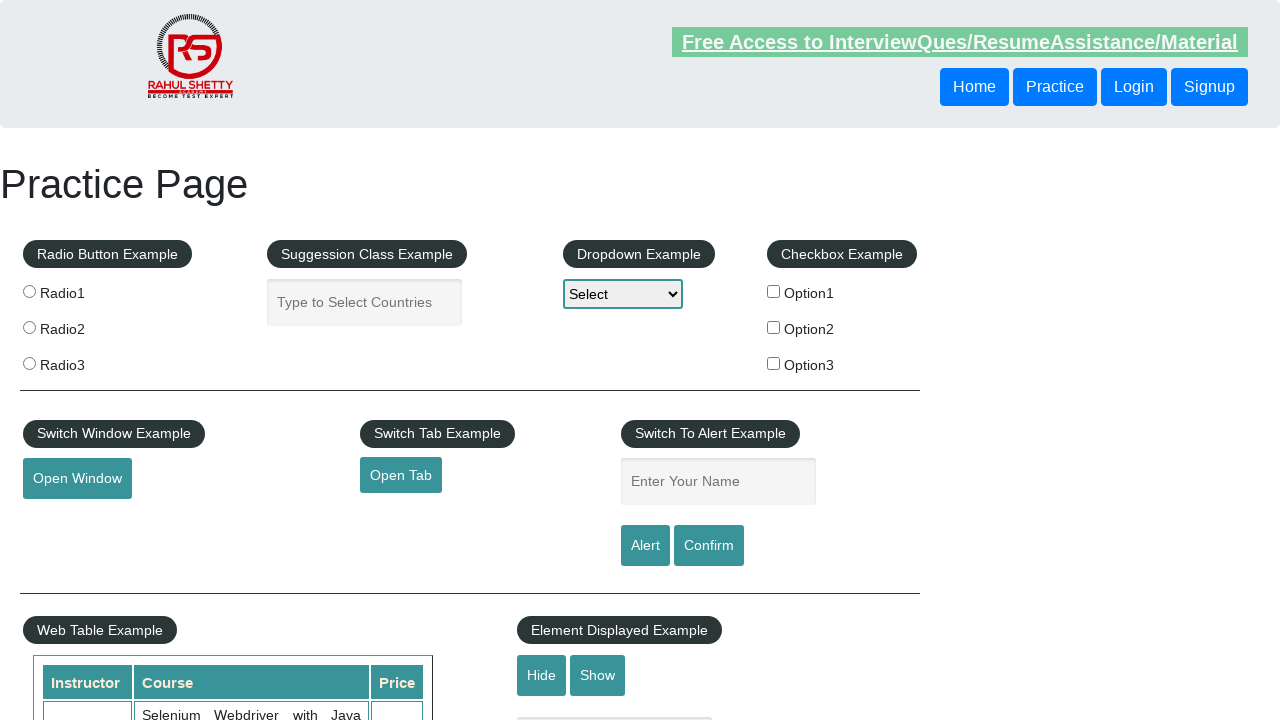

Product table loaded and visible
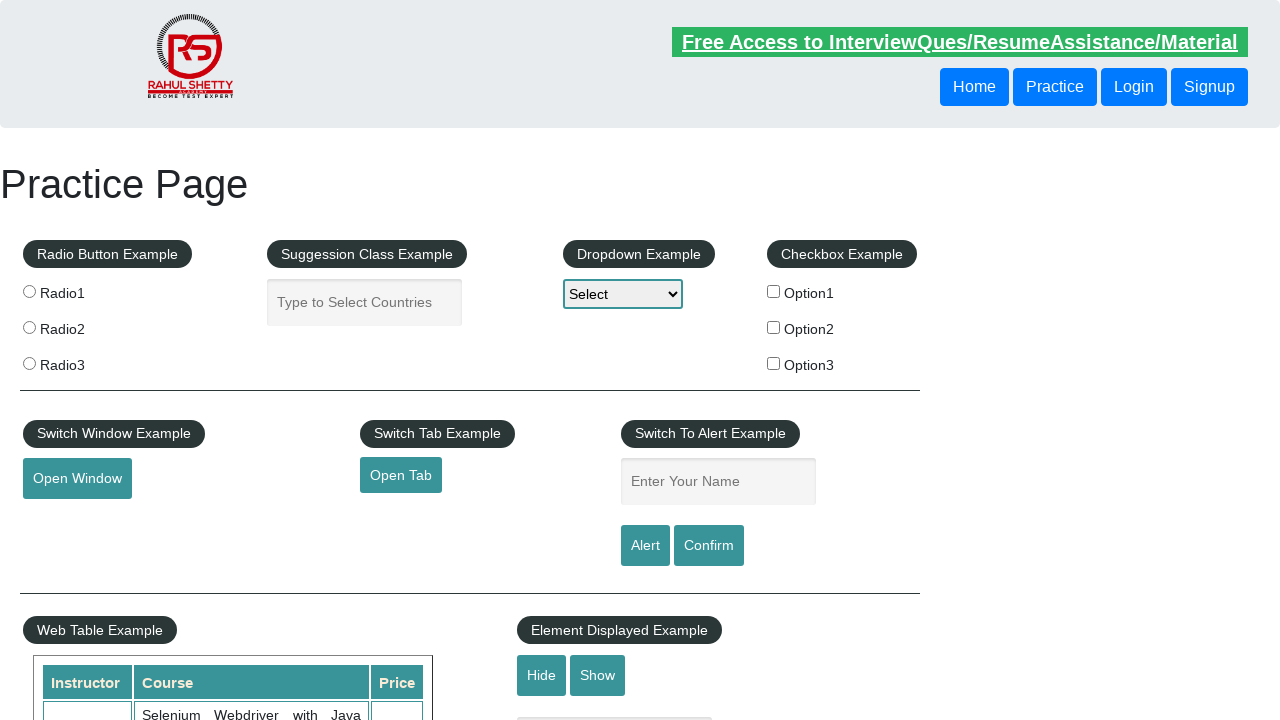

Located the product table element
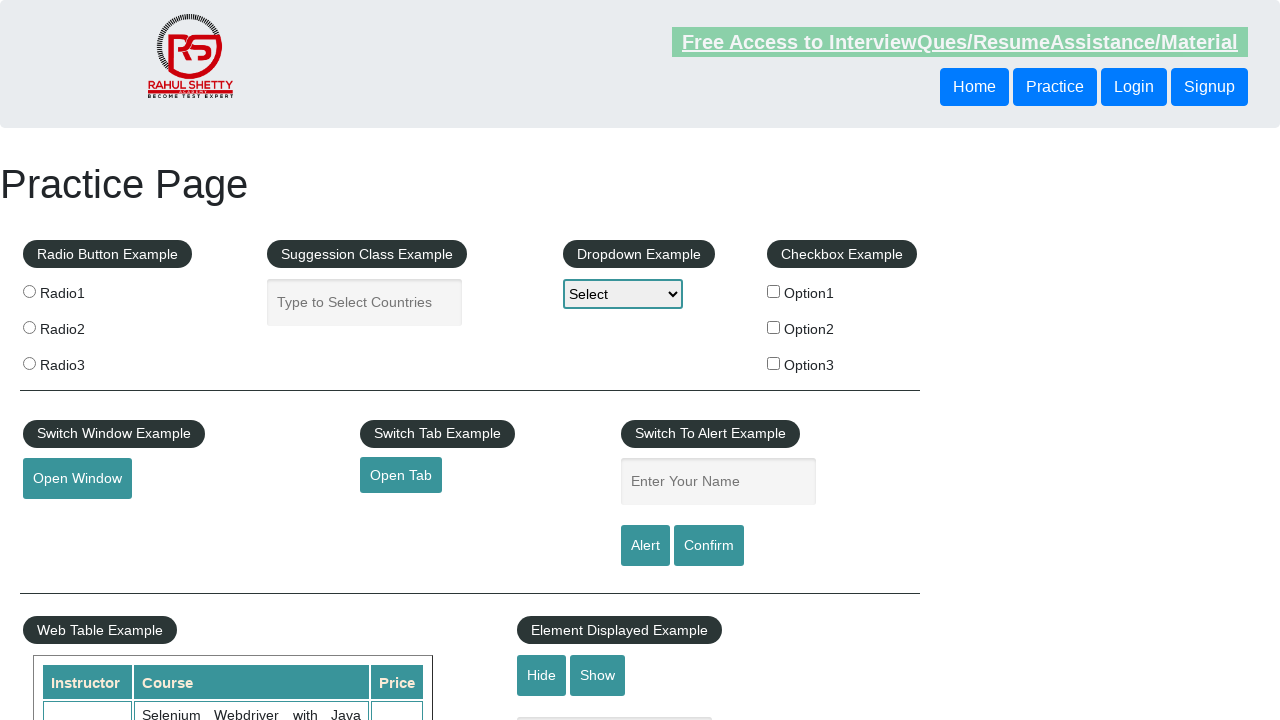

Located table cell at row 8, column 2
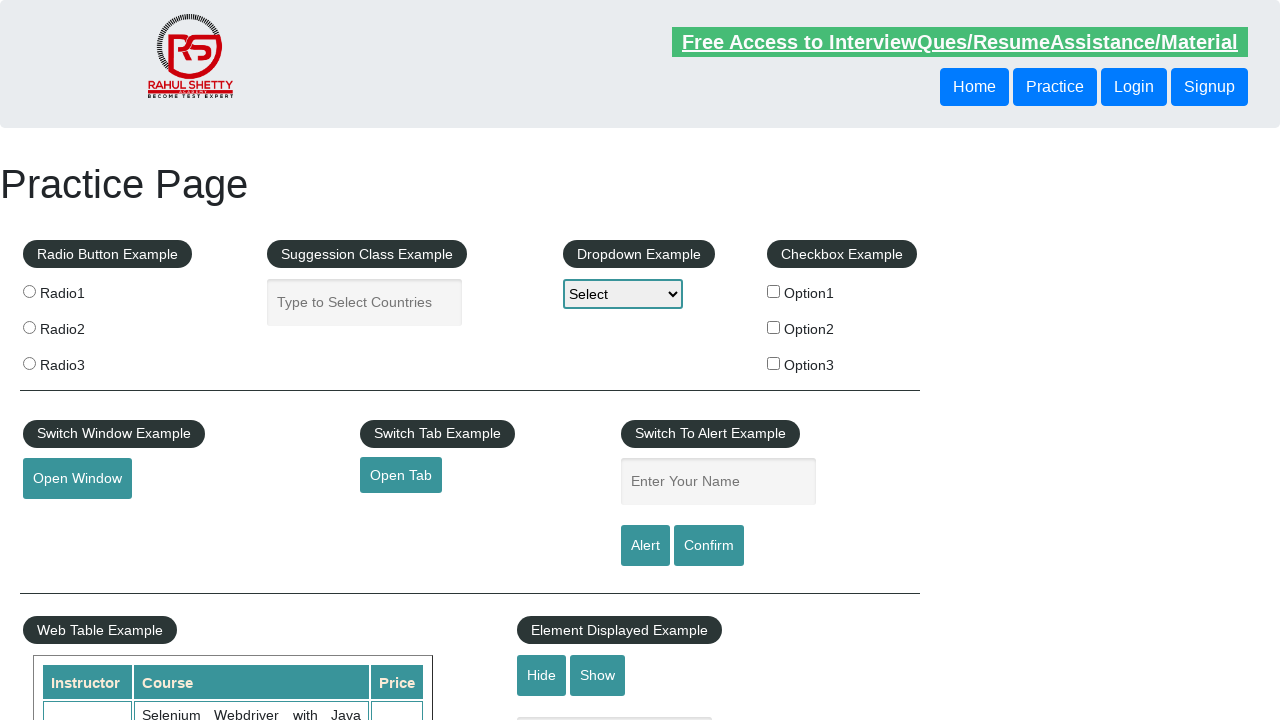

Table cell is visible and ready
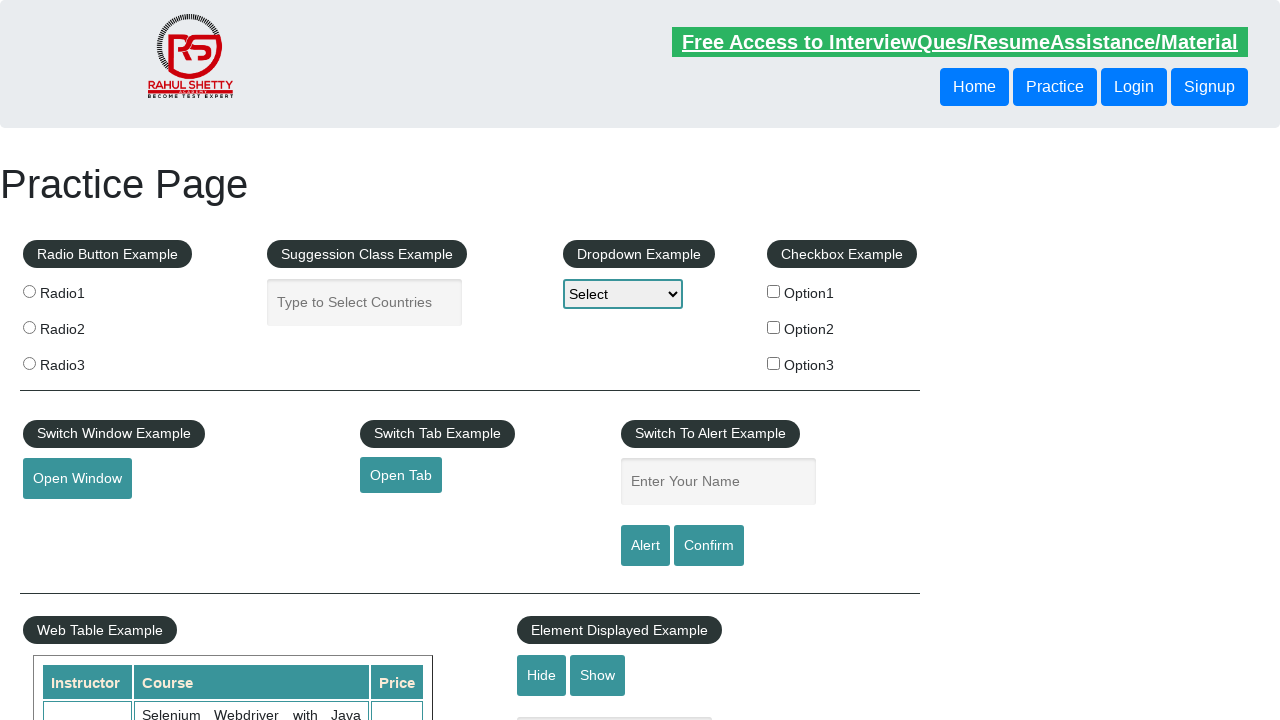

Retrieved cell text content: 'QA Expert Course :Software Testing + Bugzilla + SQL + Agile'
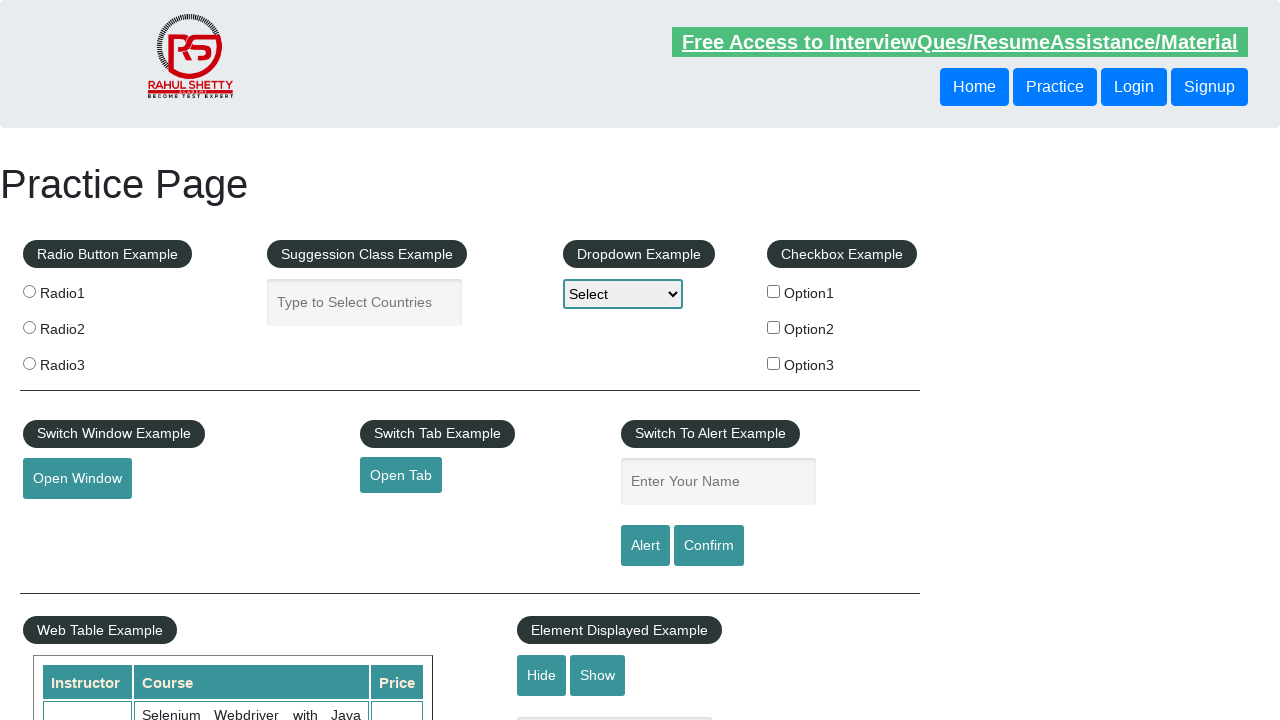

Verified cell contains expected course name 'QA Expert Course :Software Testing + Bugzilla + SQL + Agile'
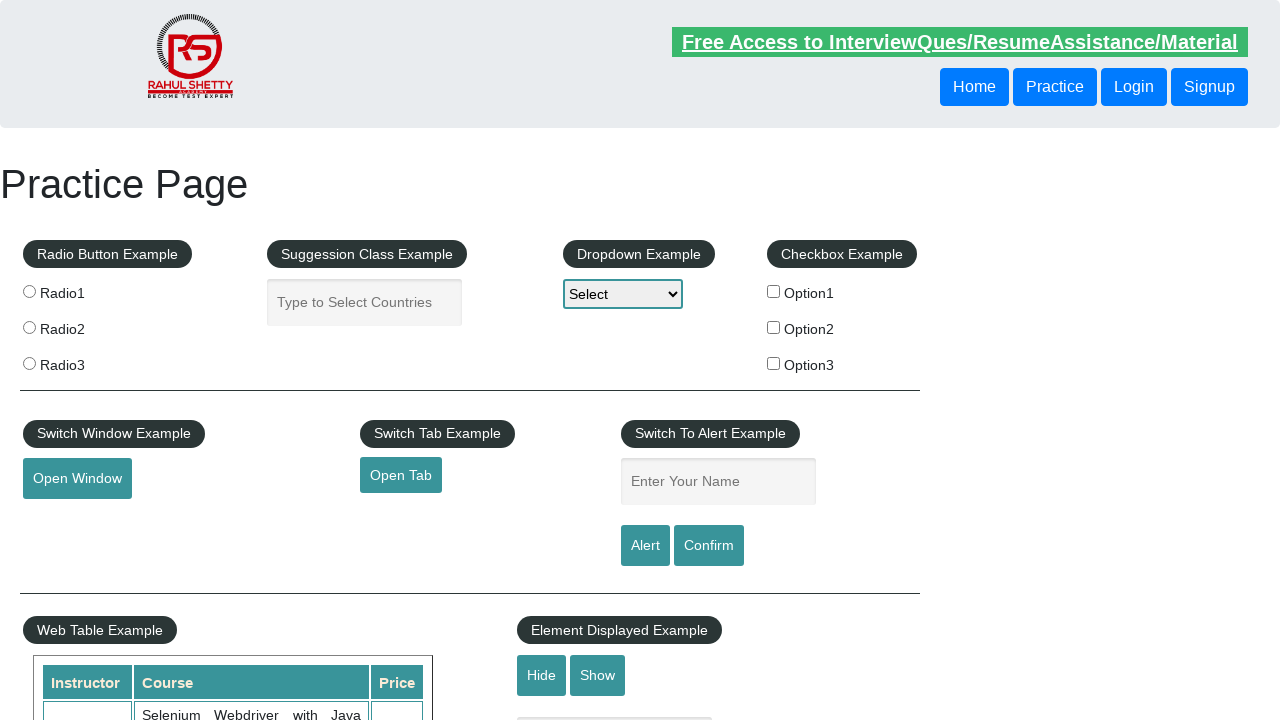

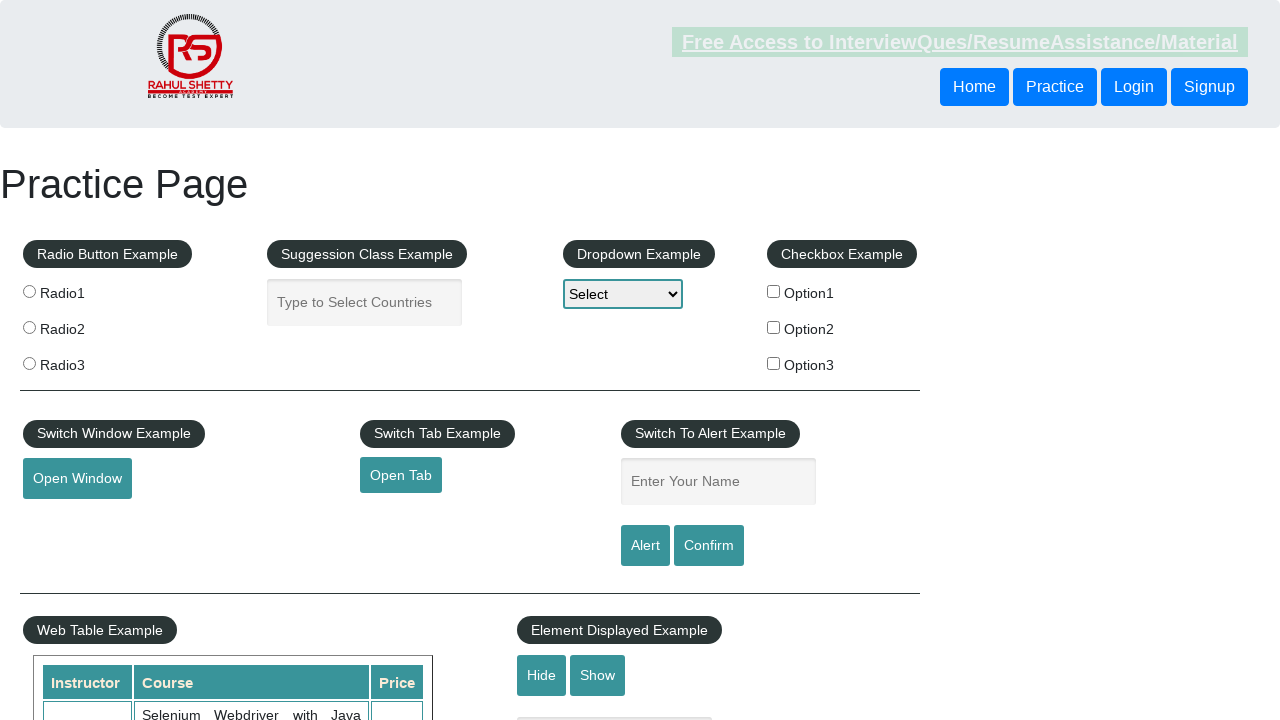